Tests file upload functionality with a filename containing trailing spaces

Starting URL: https://the-internet.herokuapp.com/upload

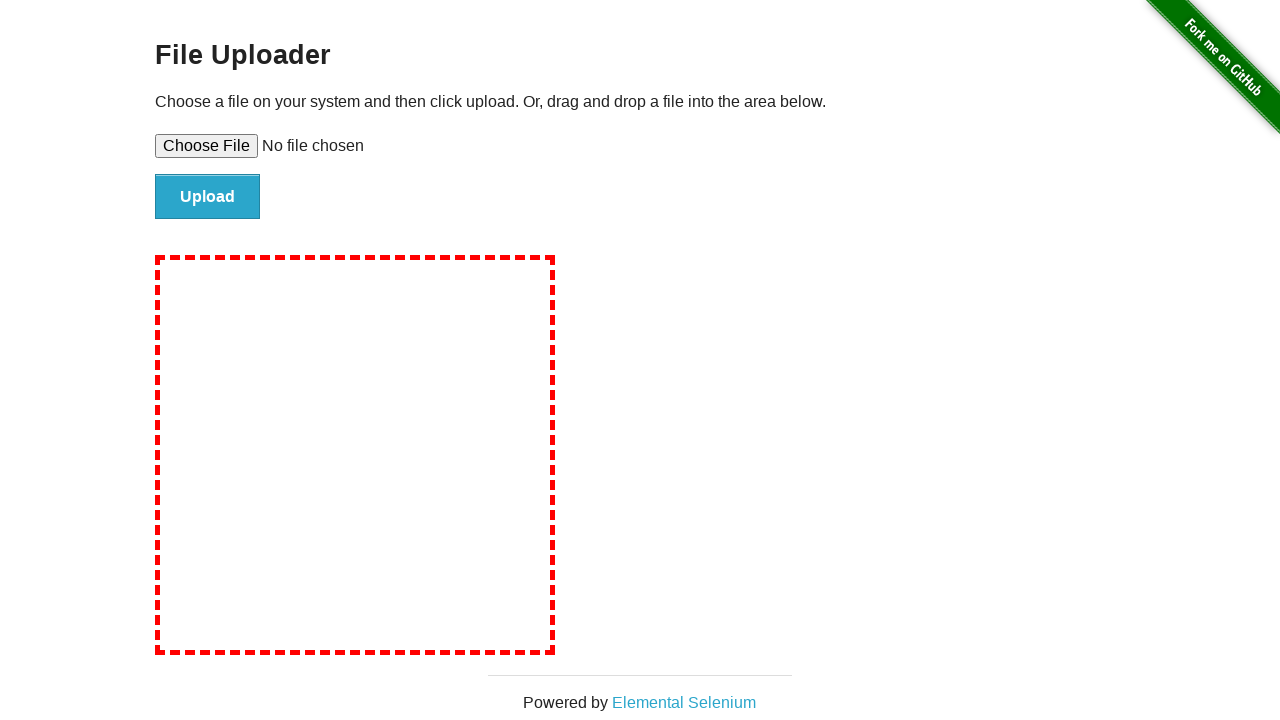

Waited for File Uploader page to load
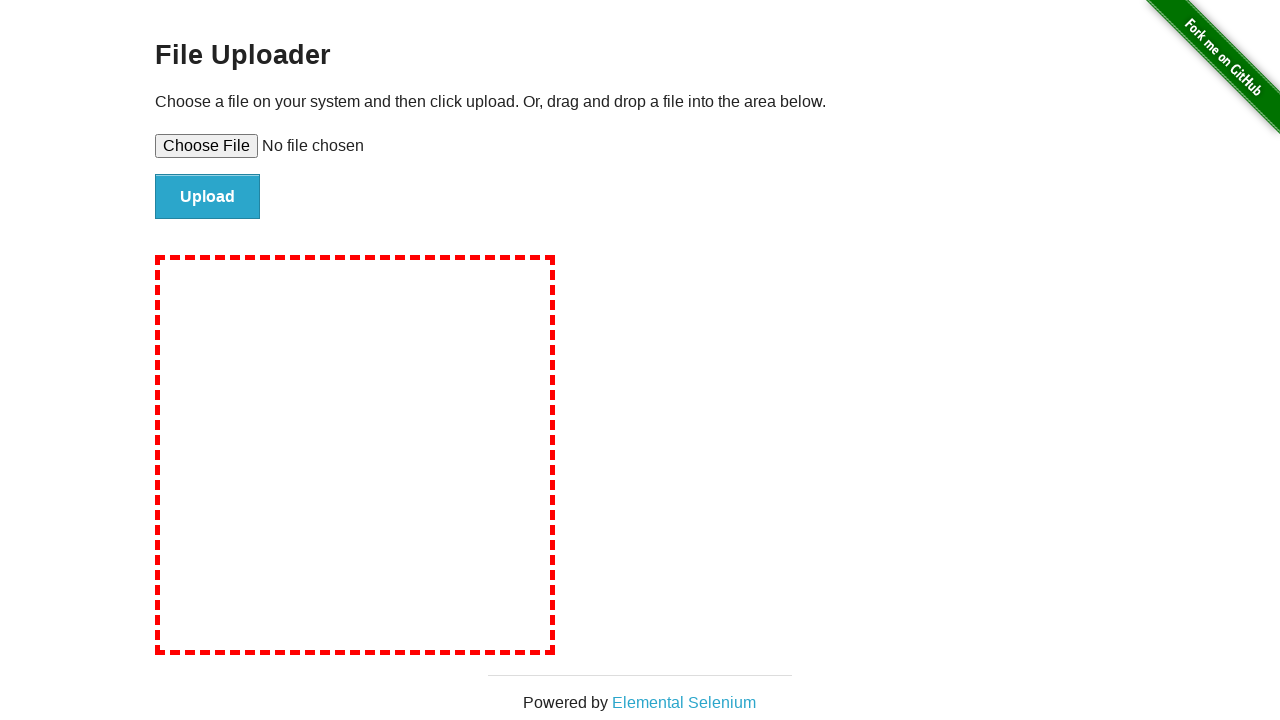

Created temporary file with trailing spaces in filename
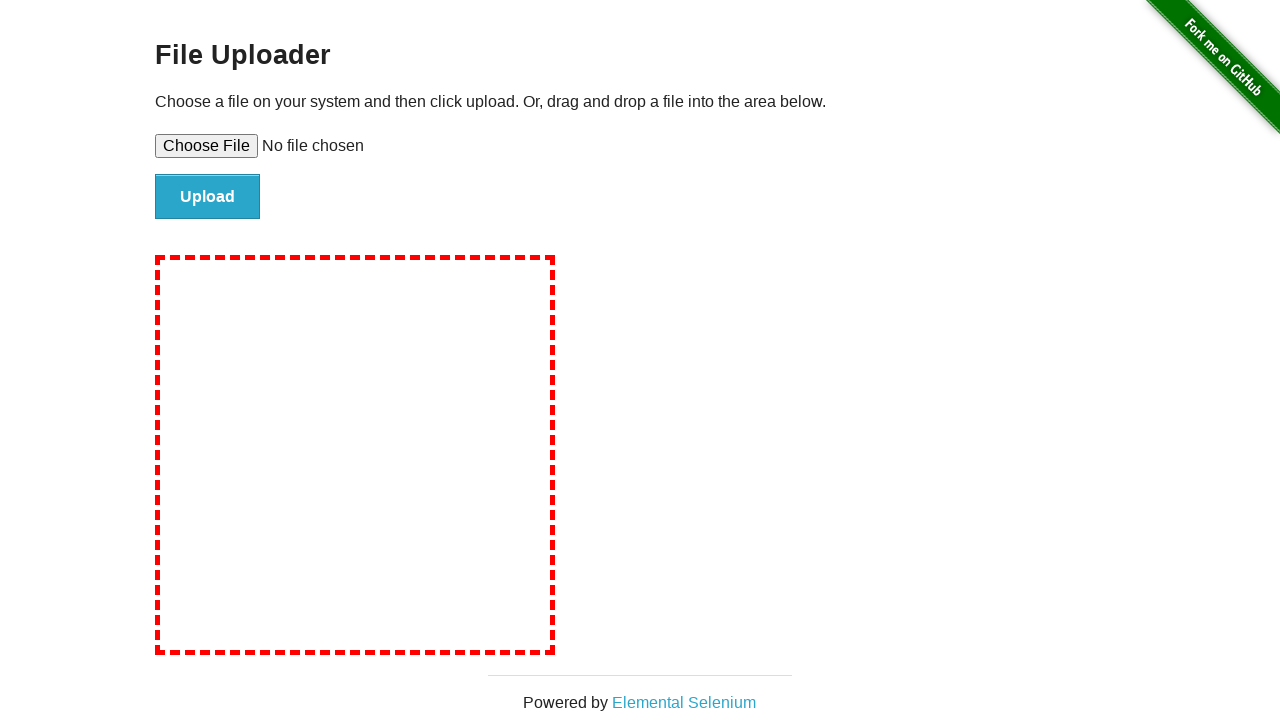

Set input file with trailing spaces filename for upload
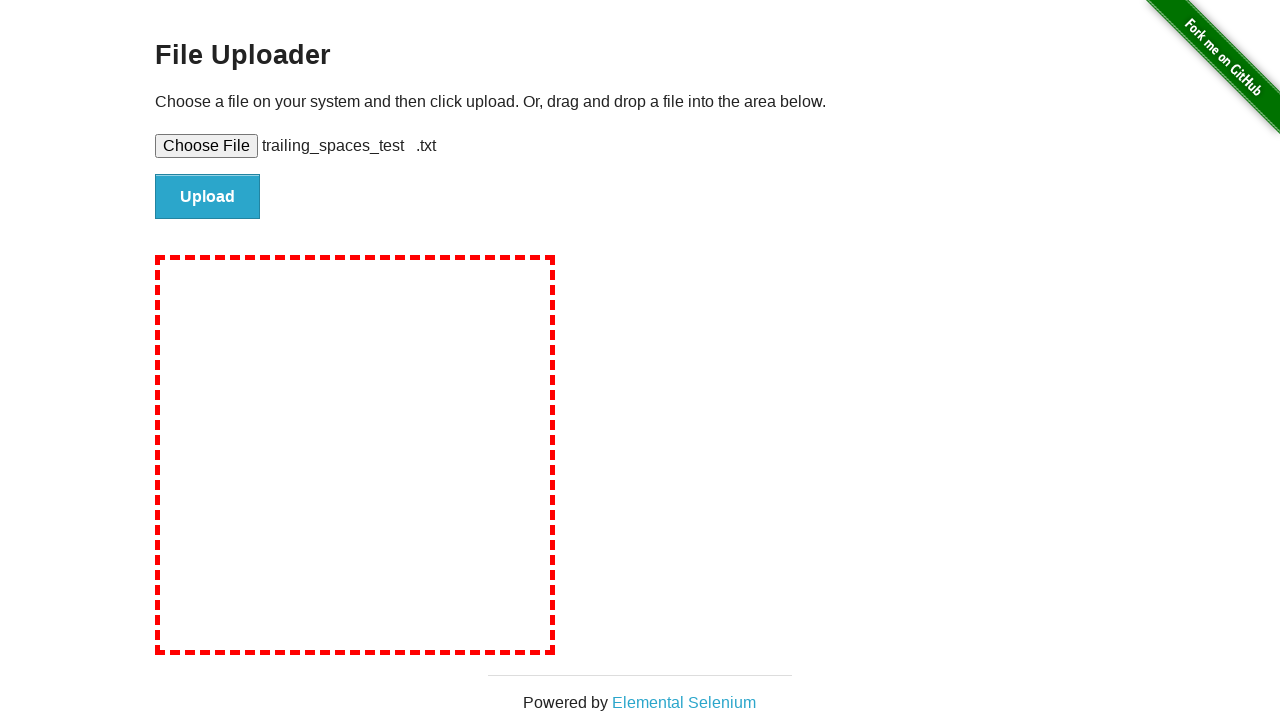

Clicked Upload button to submit file at (208, 197) on xpath=//input[@value='Upload']
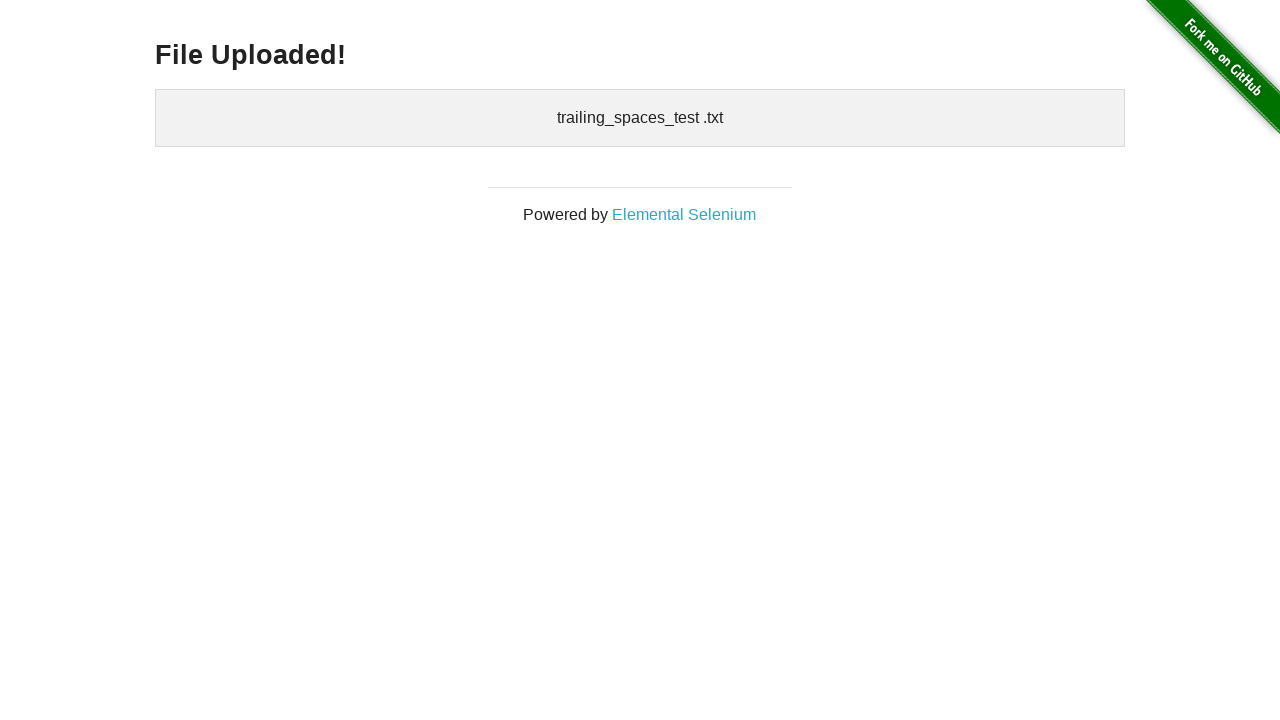

File upload completed and uploaded files section appeared
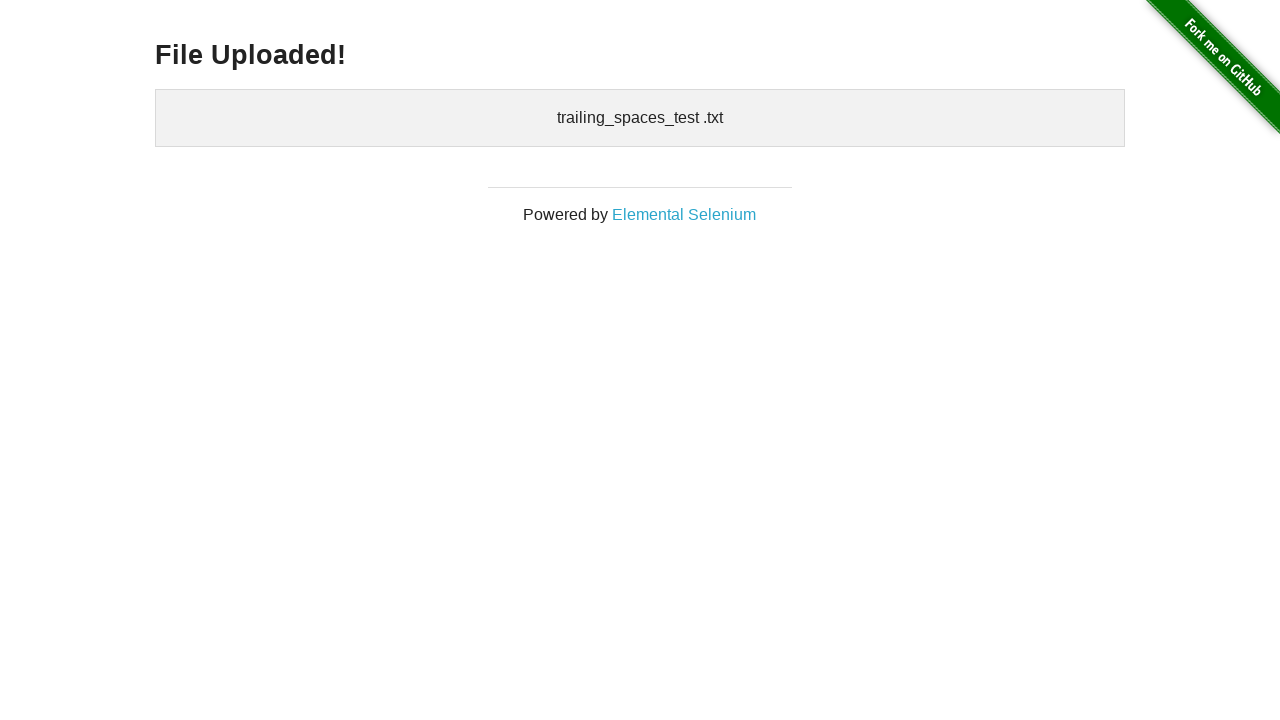

Cleaned up temporary file and directory
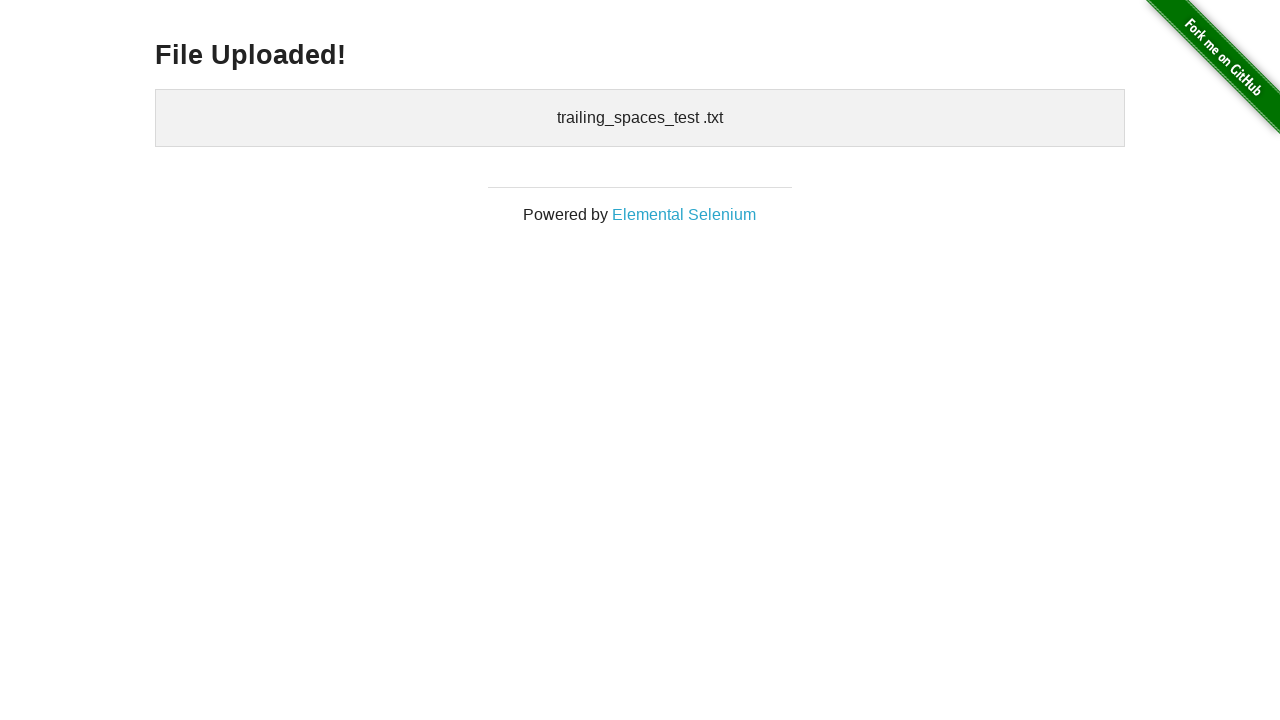

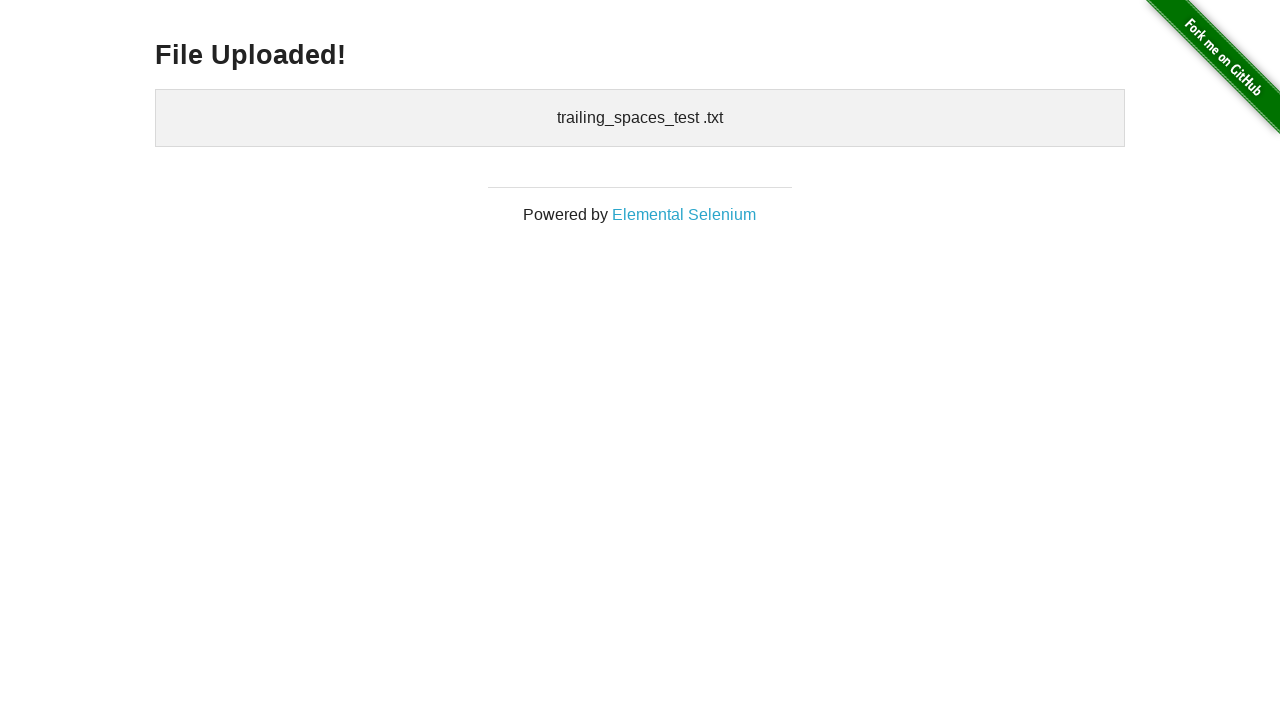